Tests that images are properly displayed on the Broken Links - Images page

Starting URL: https://demoqa.com/

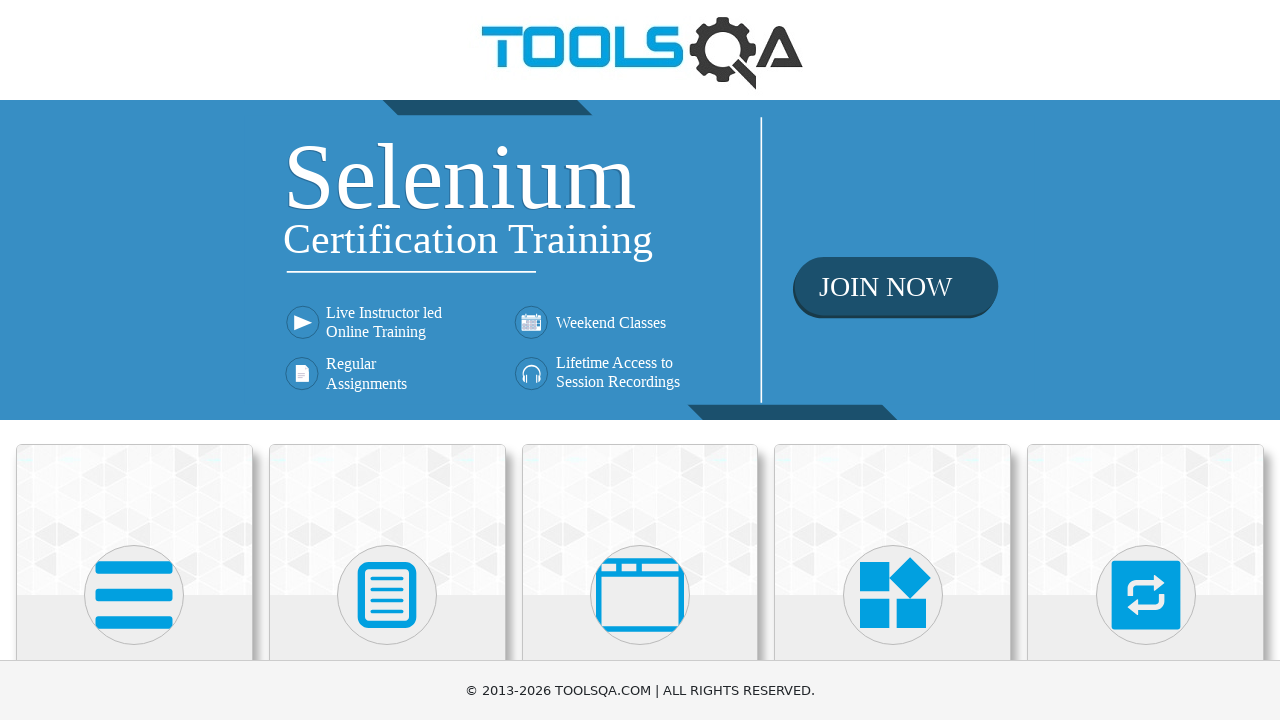

Clicked on Elements card at (134, 360) on xpath=//h5[text()='Elements']
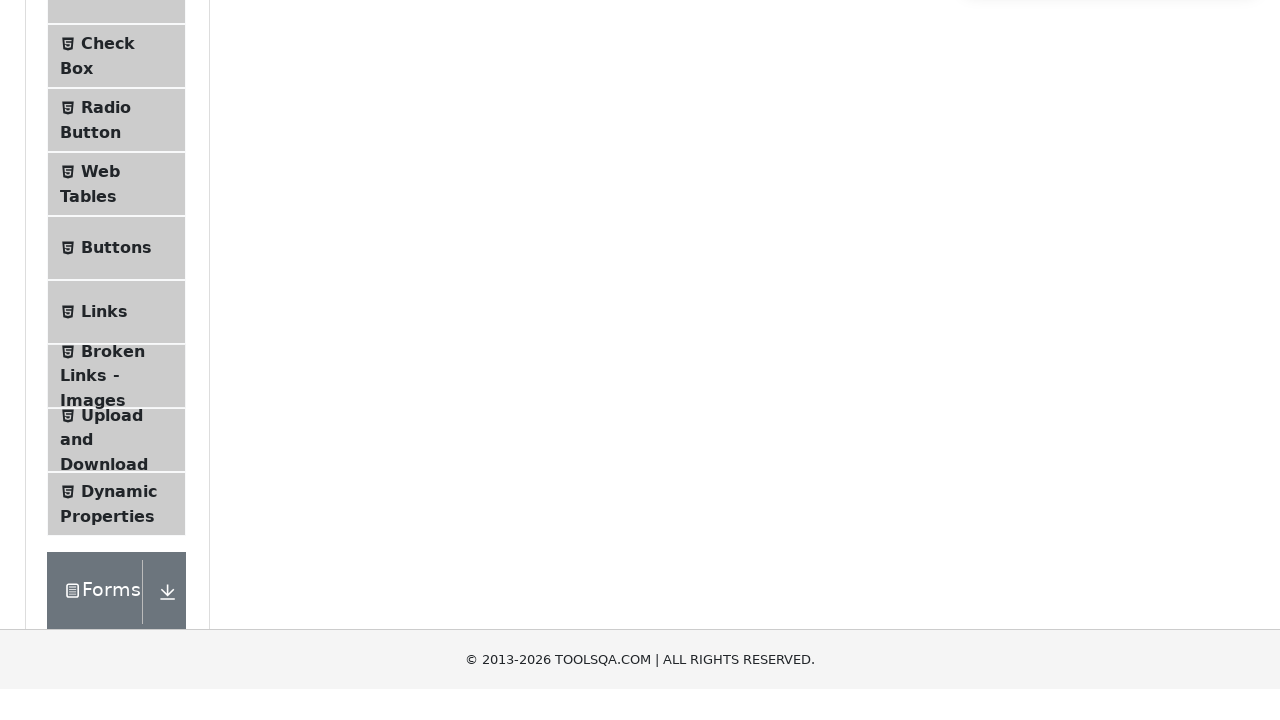

Clicked on Broken Links - Images menu item at (116, 645) on li#item-6
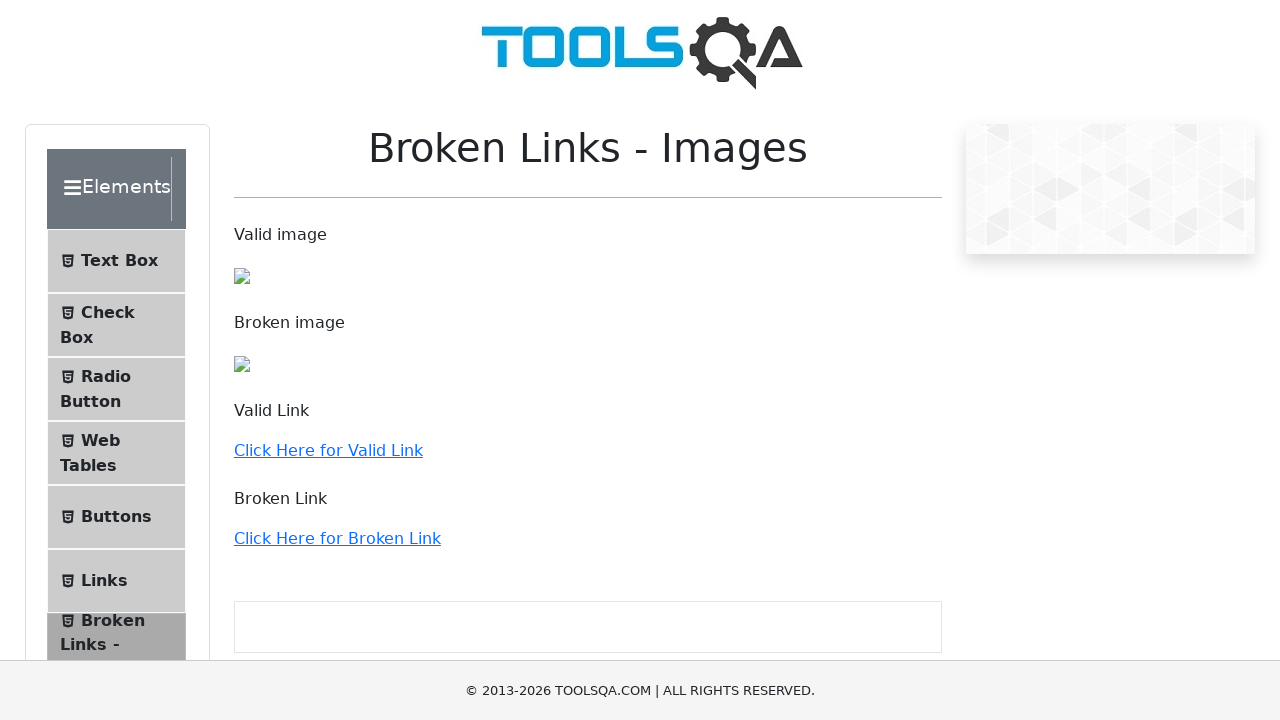

Image loaded and became visible on Broken Links - Images page
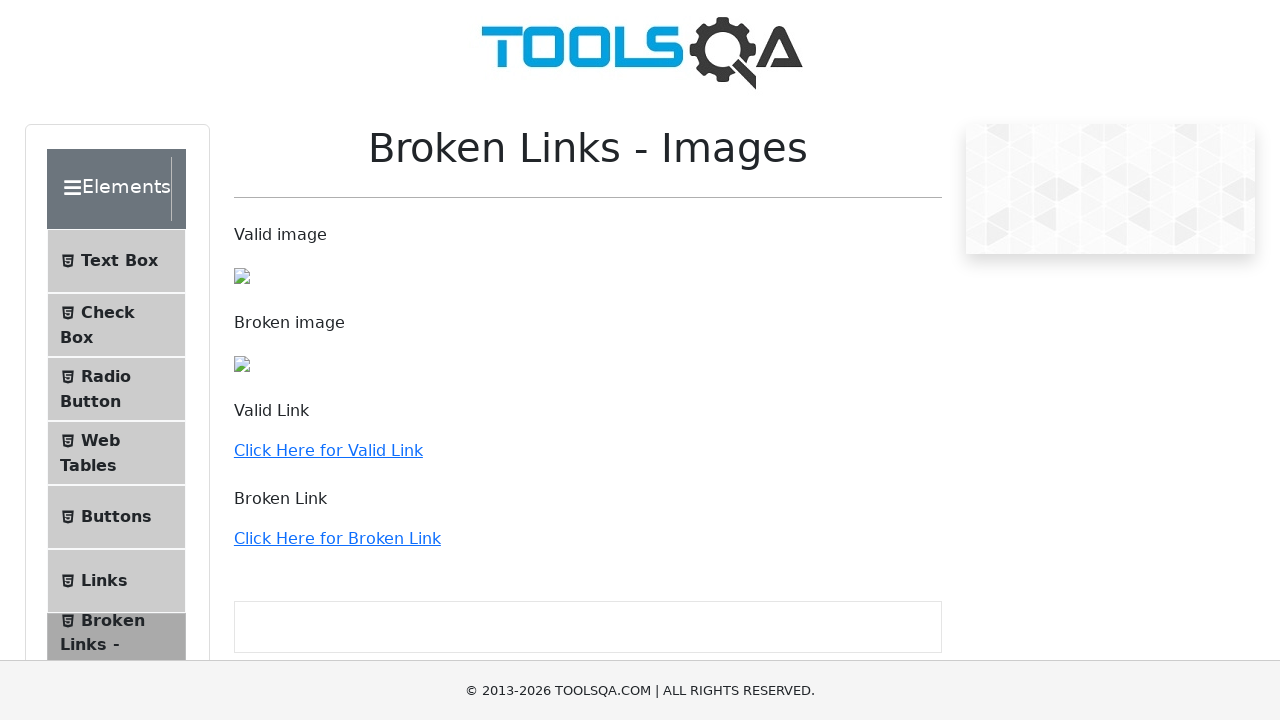

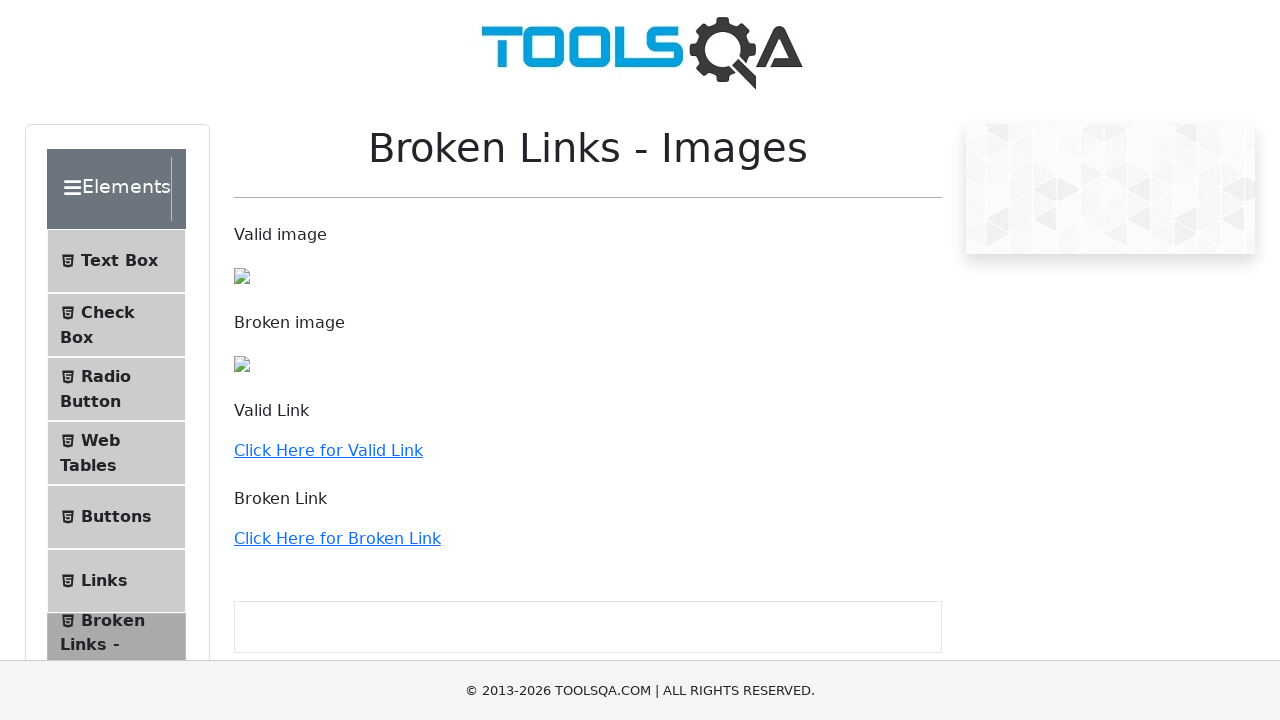